Tests marking individual todo items as complete by checking their checkboxes.

Starting URL: https://demo.playwright.dev/todomvc

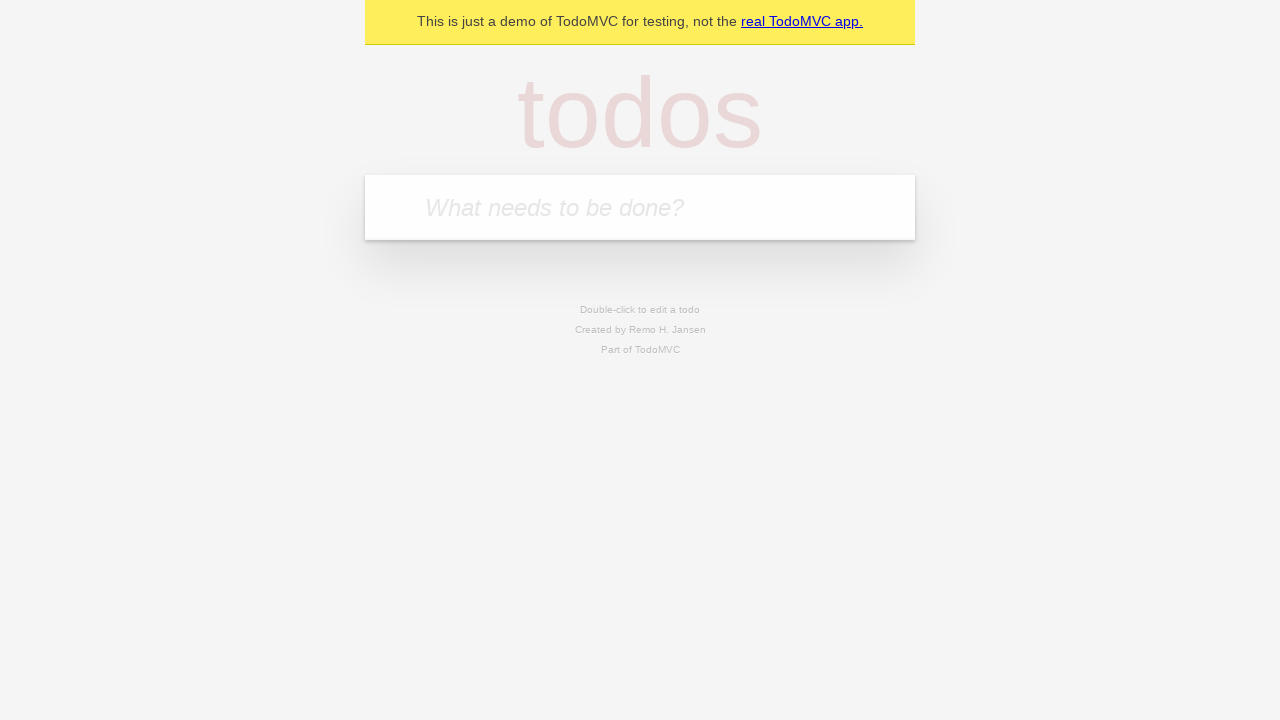

Located the 'What needs to be done?' input field
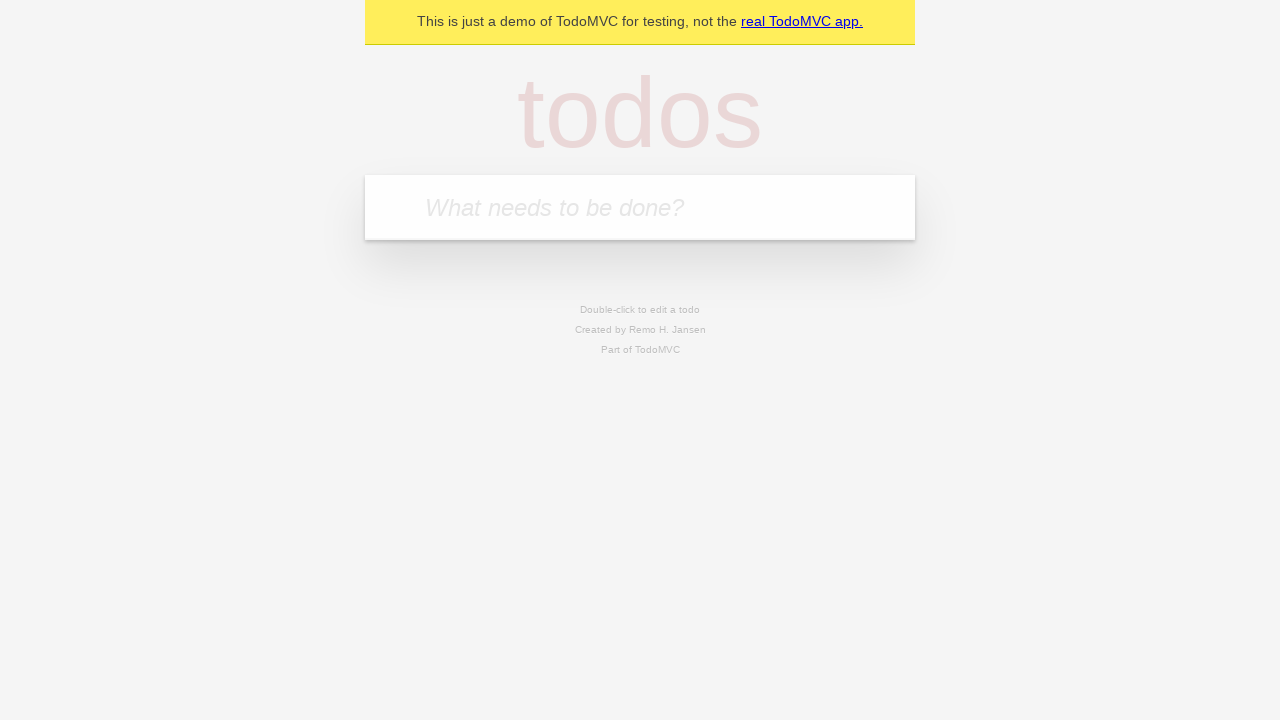

Filled input with 'buy some cheese' on internal:attr=[placeholder="What needs to be done?"i]
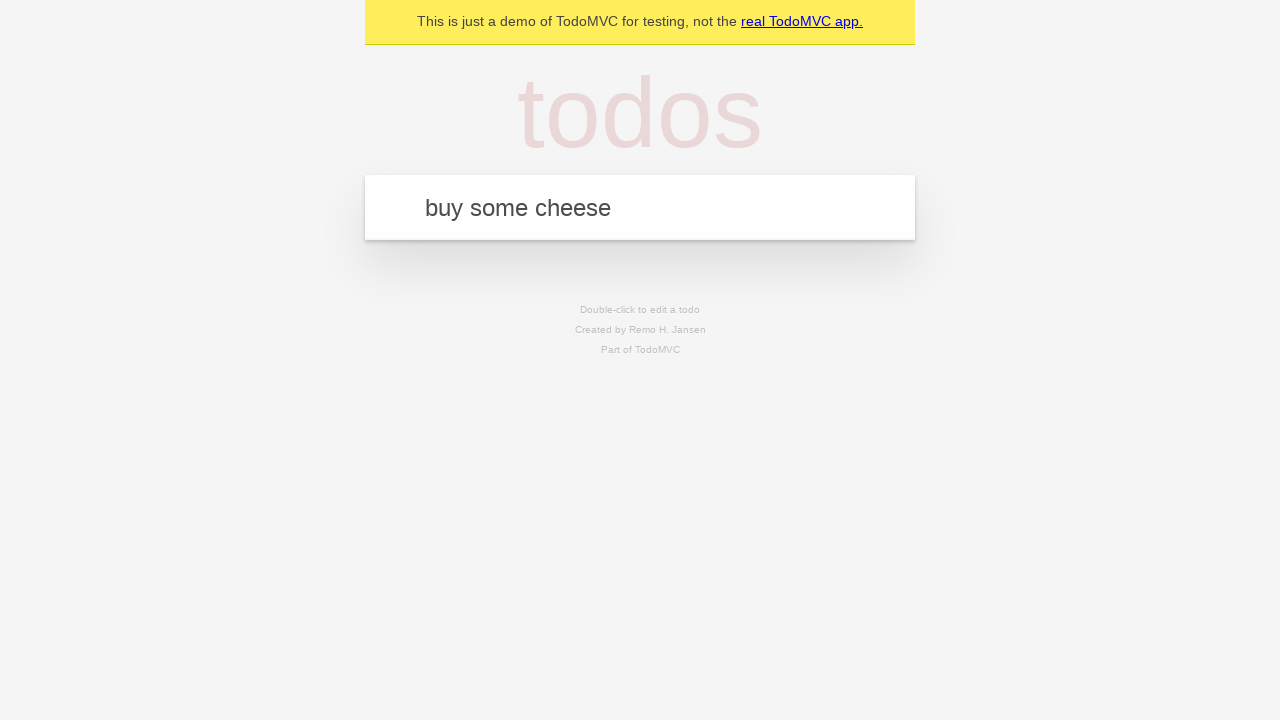

Pressed Enter to create first todo item on internal:attr=[placeholder="What needs to be done?"i]
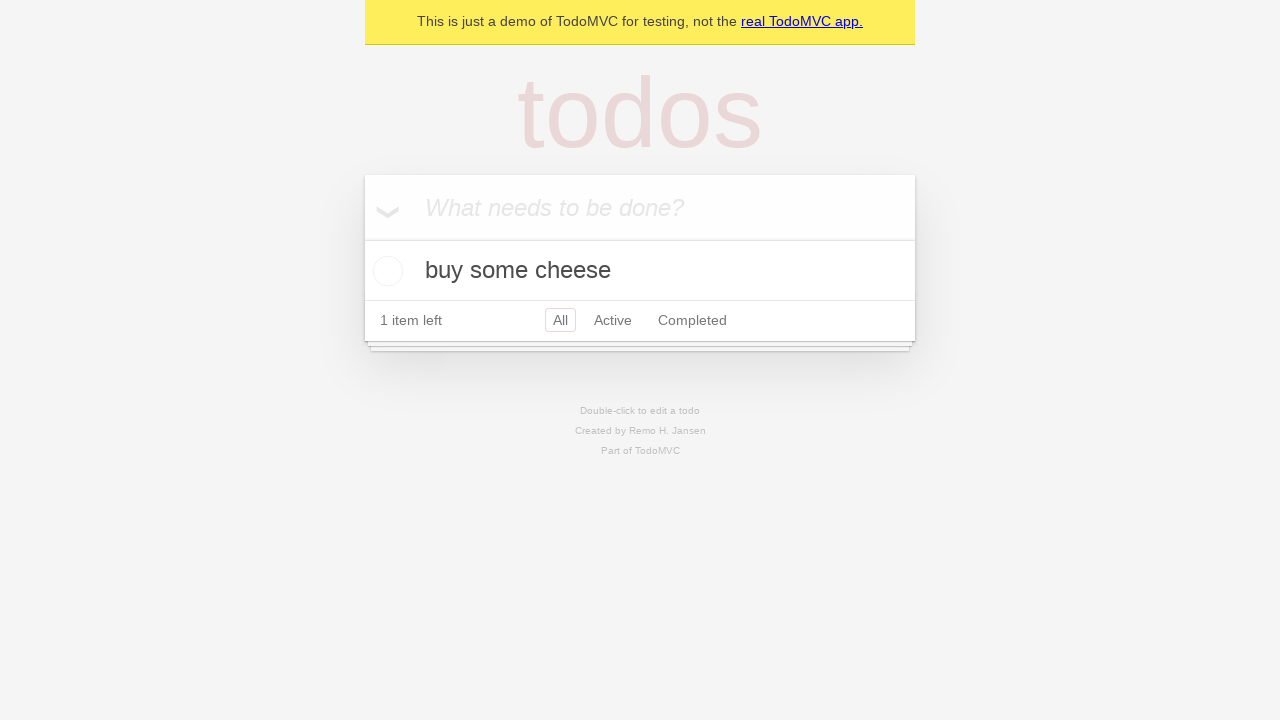

Filled input with 'feed the cat' on internal:attr=[placeholder="What needs to be done?"i]
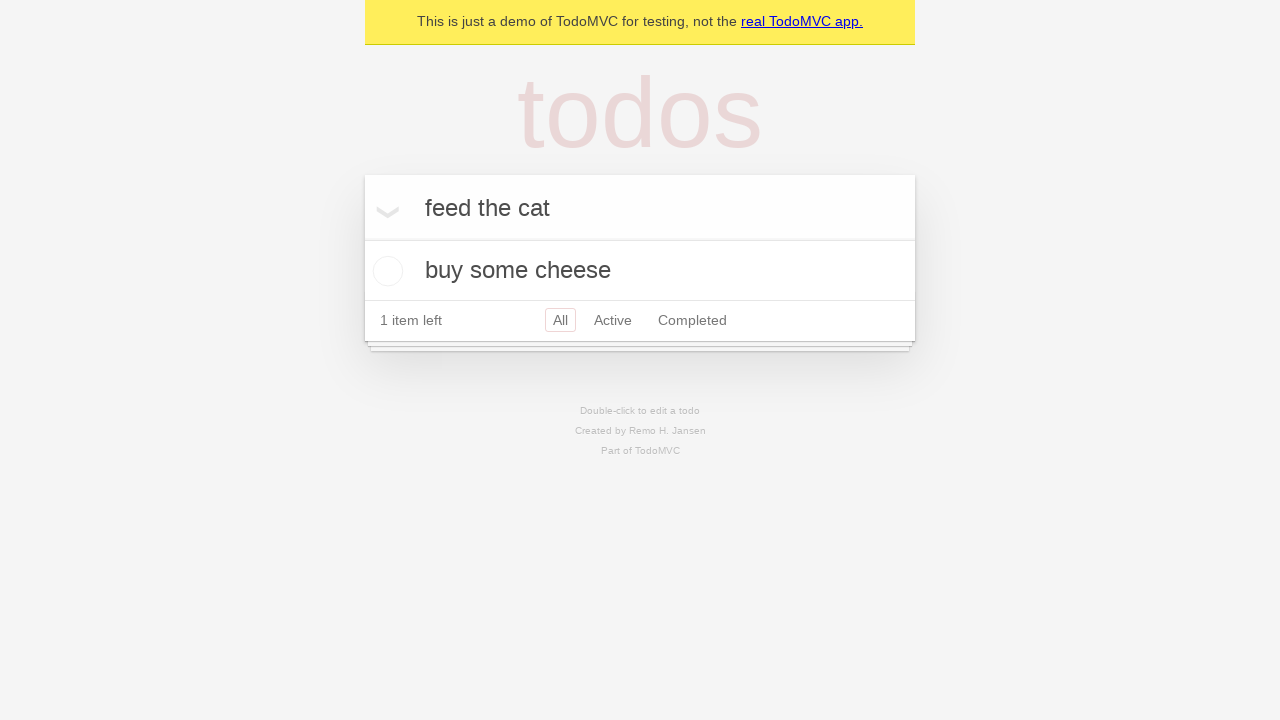

Pressed Enter to create second todo item on internal:attr=[placeholder="What needs to be done?"i]
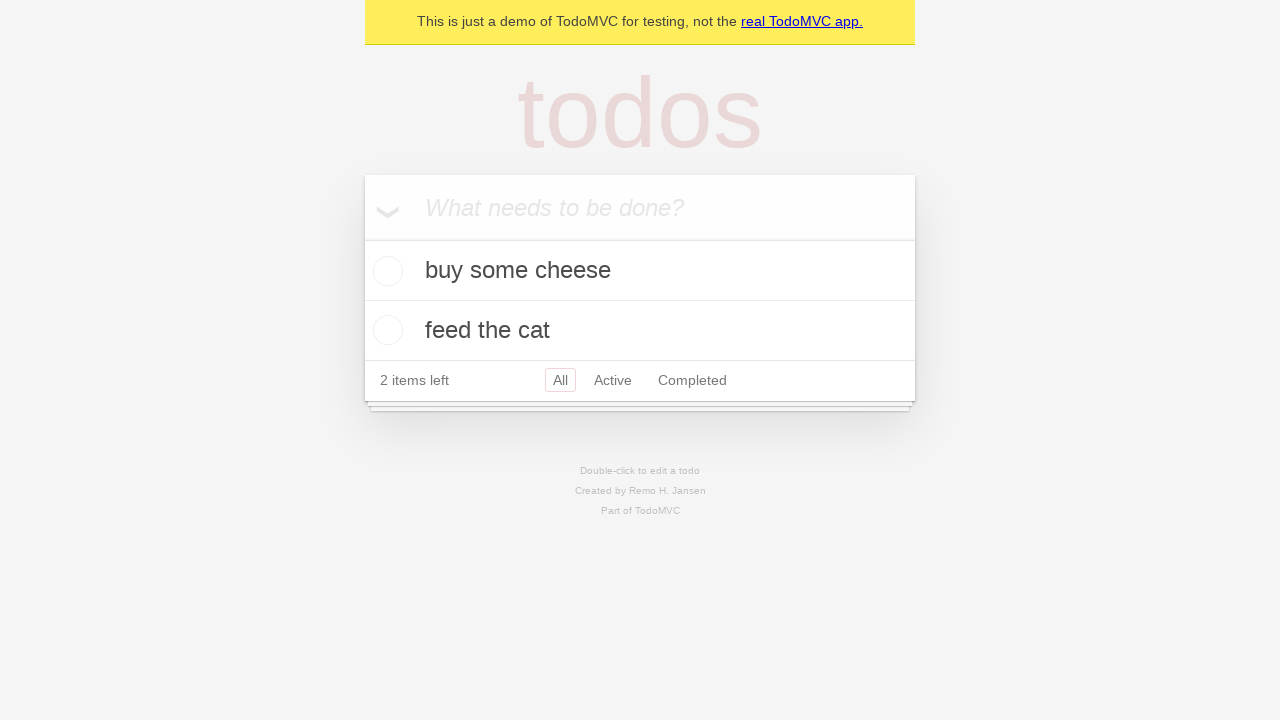

Located first todo item
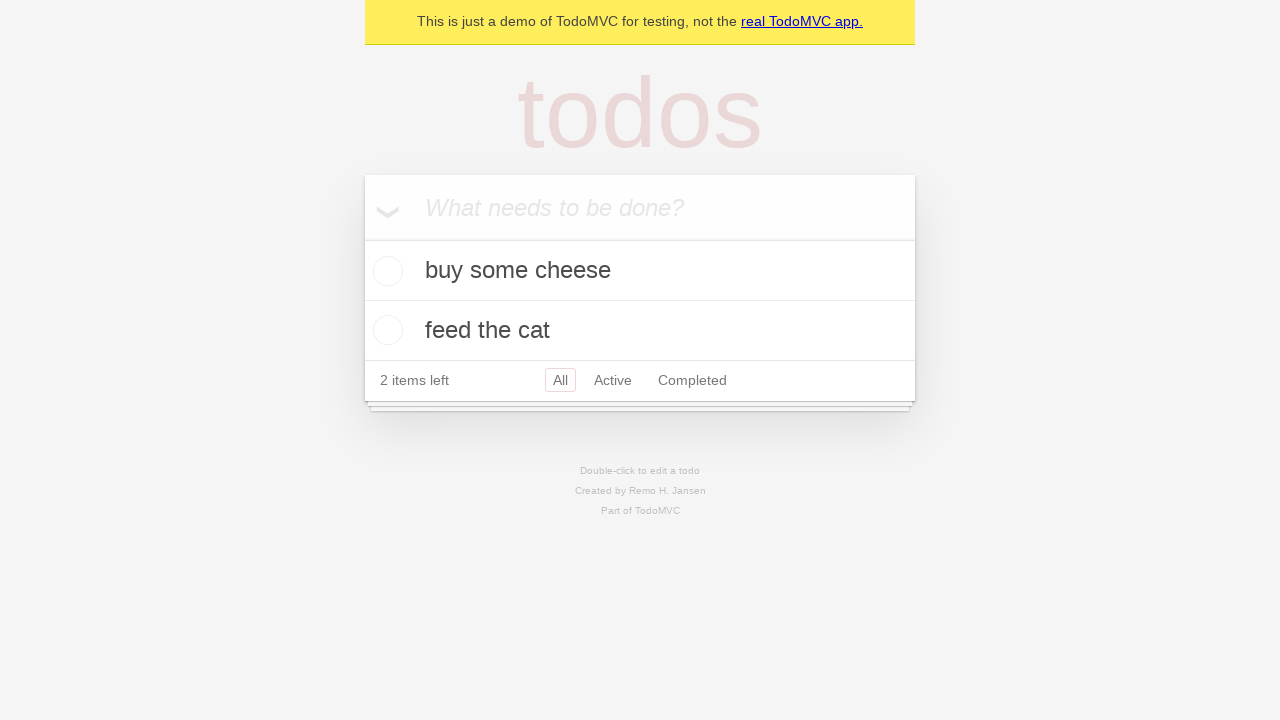

Checked checkbox for first todo item 'buy some cheese' at (385, 271) on internal:testid=[data-testid="todo-item"s] >> nth=0 >> internal:role=checkbox
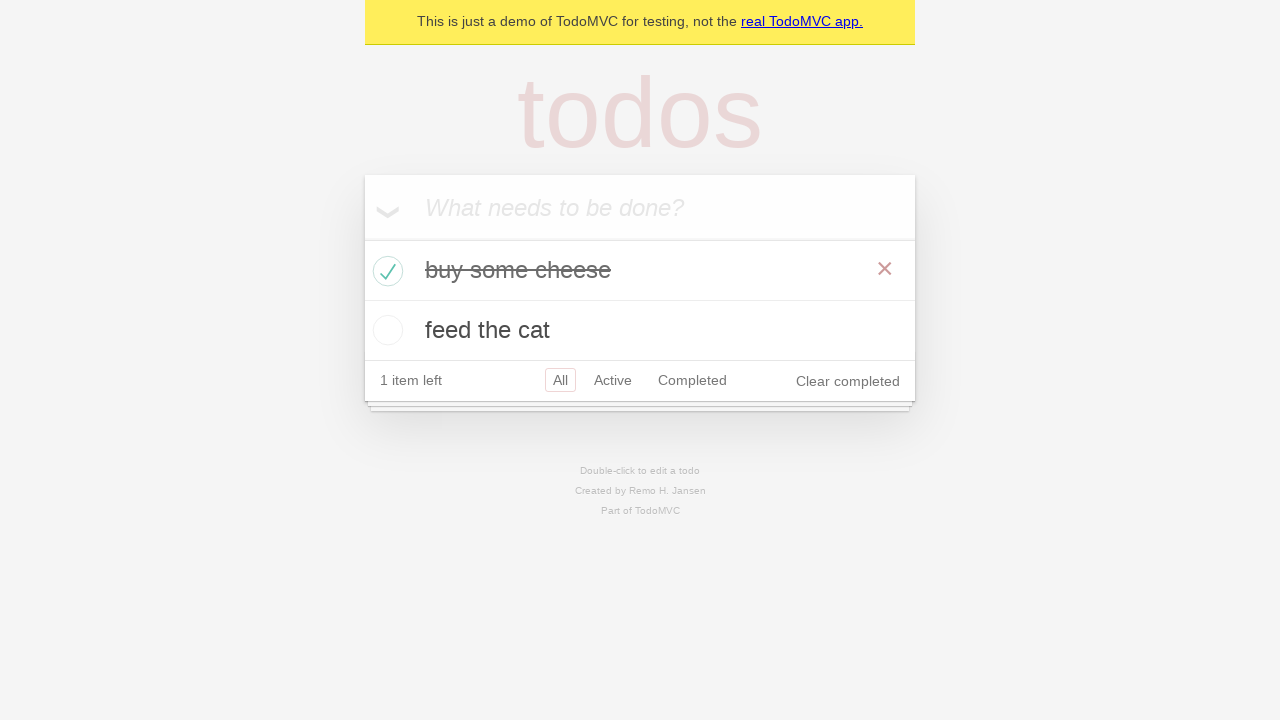

Located second todo item
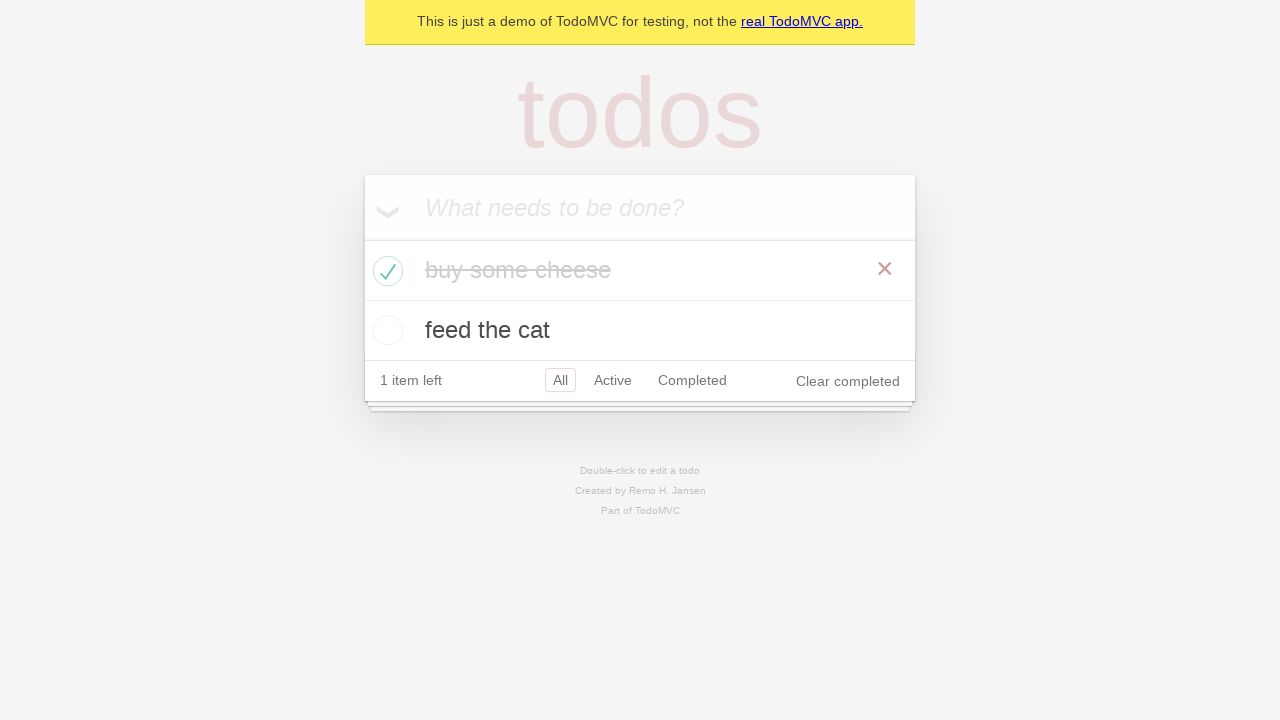

Checked checkbox for second todo item 'feed the cat' at (385, 330) on internal:testid=[data-testid="todo-item"s] >> nth=1 >> internal:role=checkbox
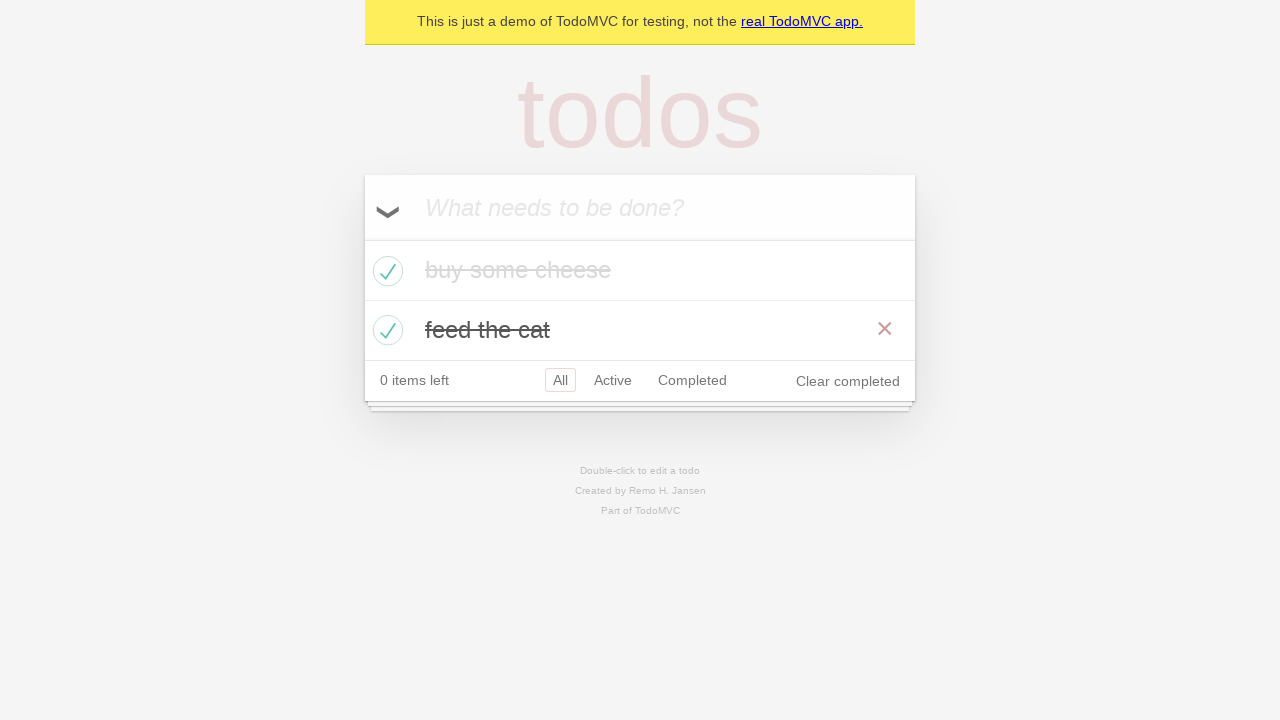

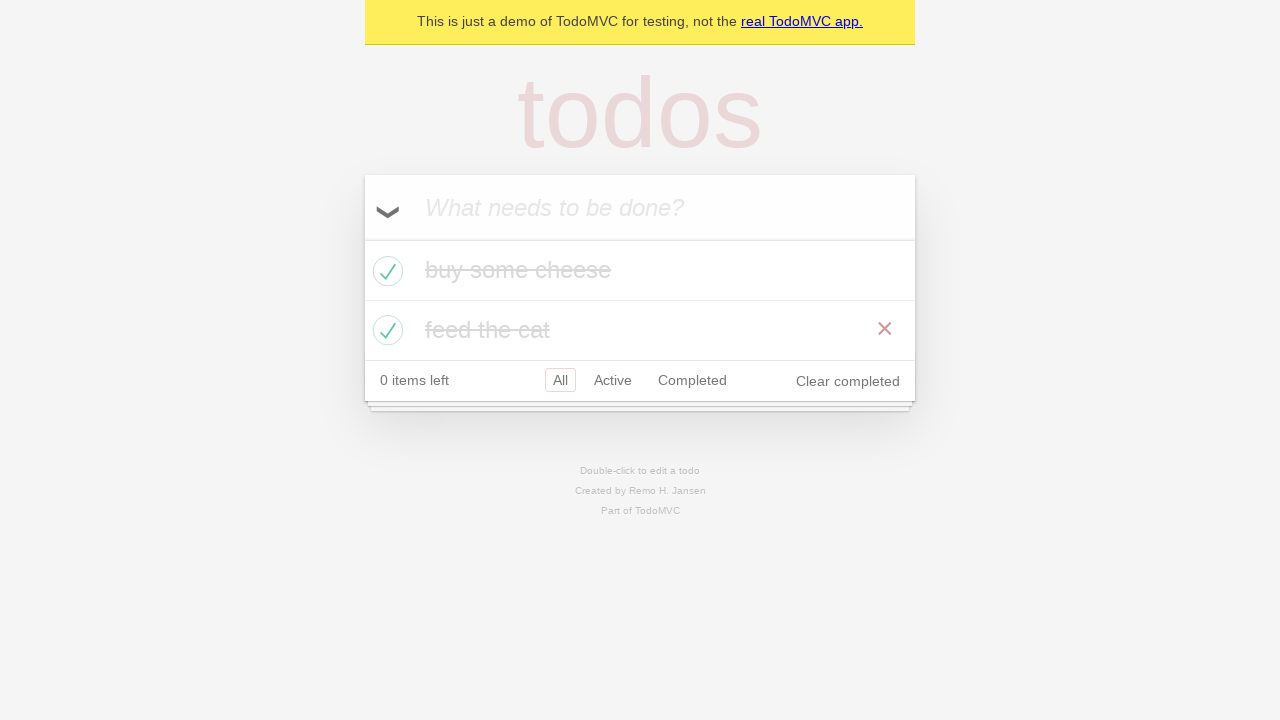